Tests right-click (context click) functionality by right-clicking a button and verifying the success message appears

Starting URL: https://demoqa.com/buttons

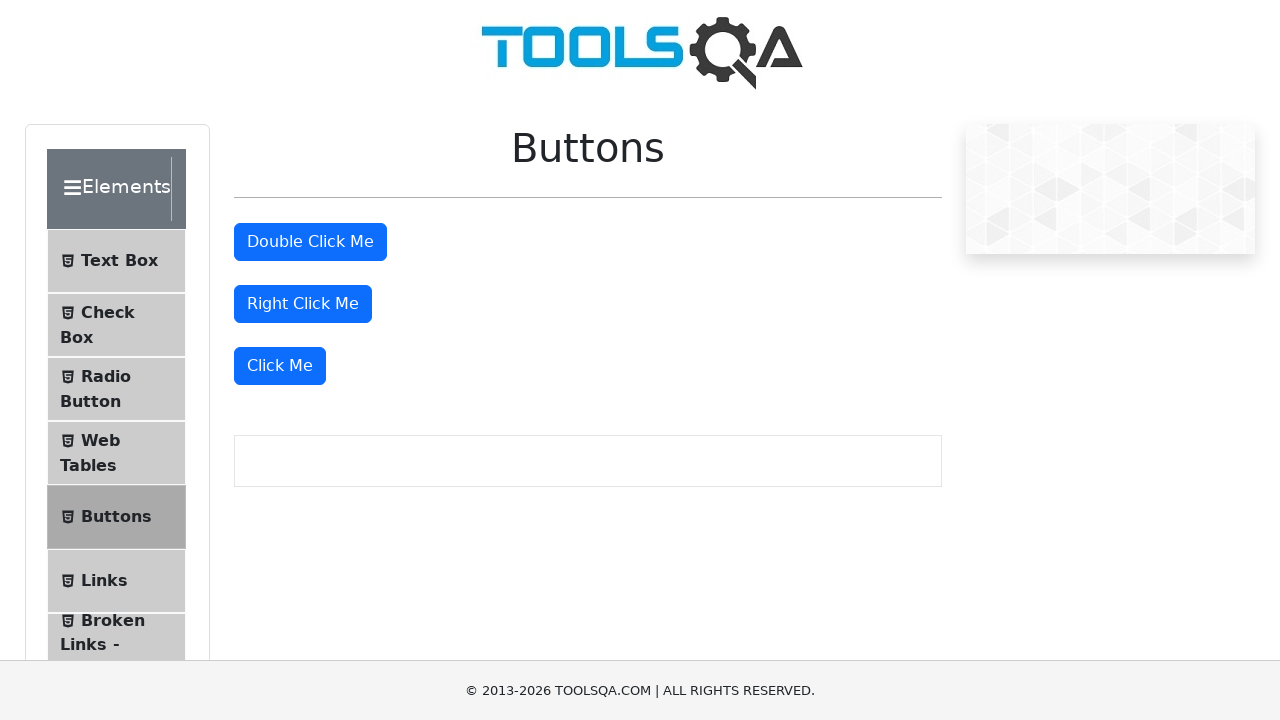

Right-clicked the right click button at (303, 304) on #rightClickBtn
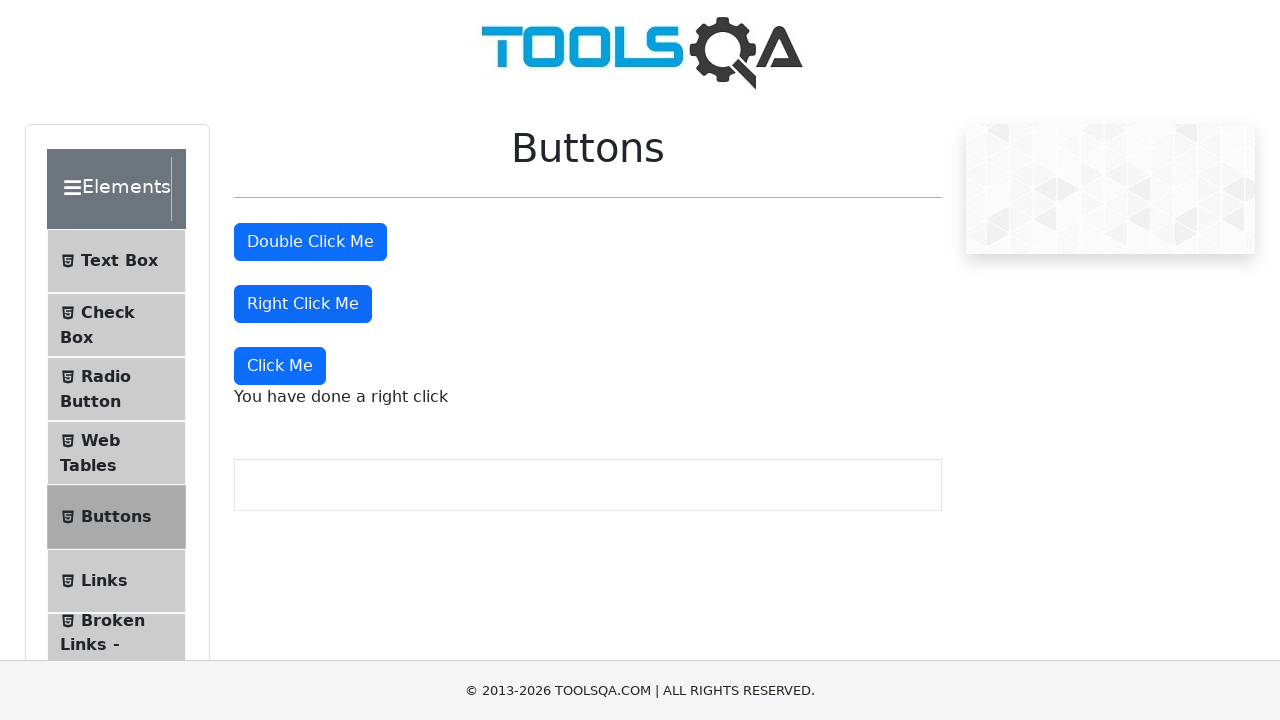

Right-click success message appeared
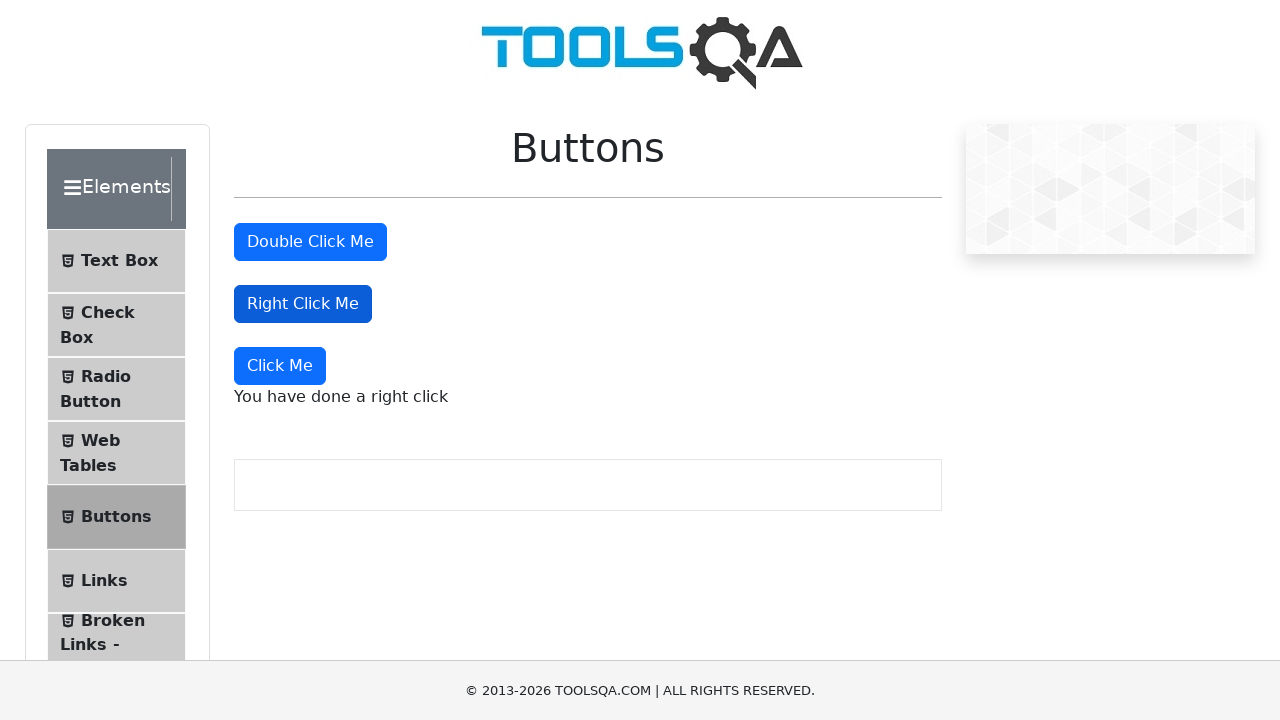

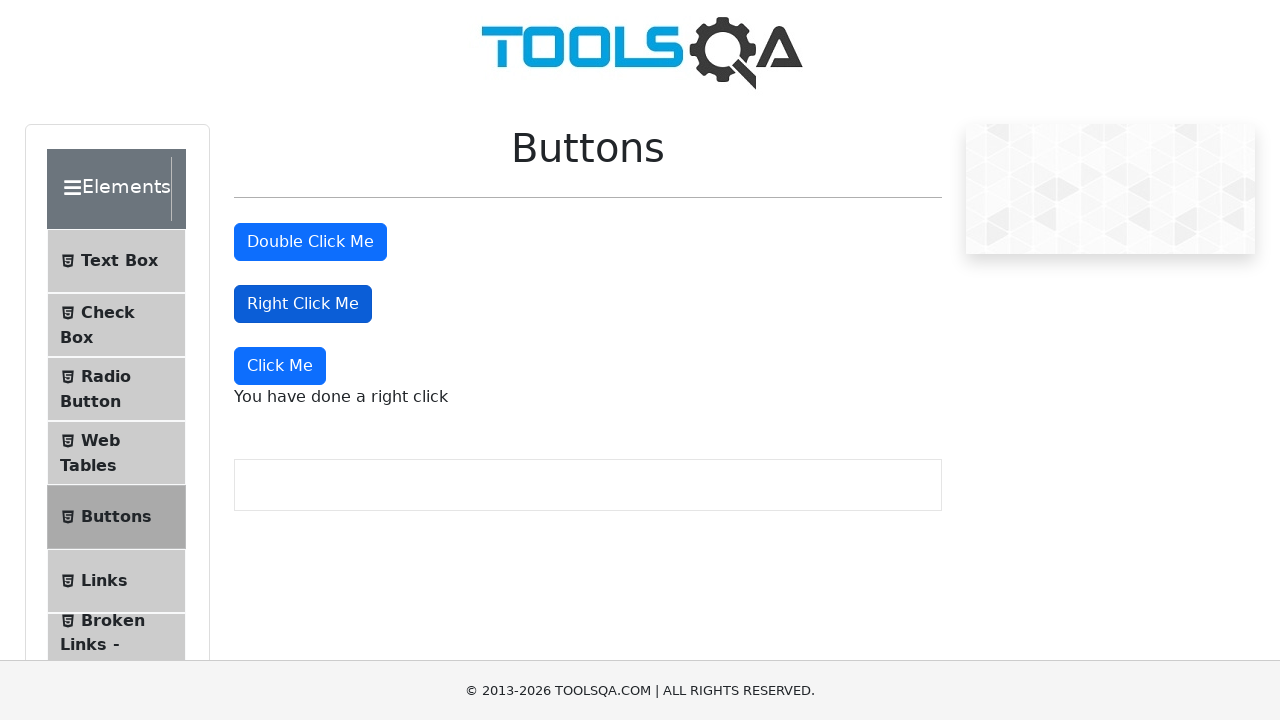